Tests radio button selection on a Google Form by clicking and verifying the selection state

Starting URL: https://docs.google.com/forms/d/e/1FAIpQLSfiypnd69zhuDkjKgqvpID9kwO29UCzeCVrGGtbNPZXQok0jA/viewform

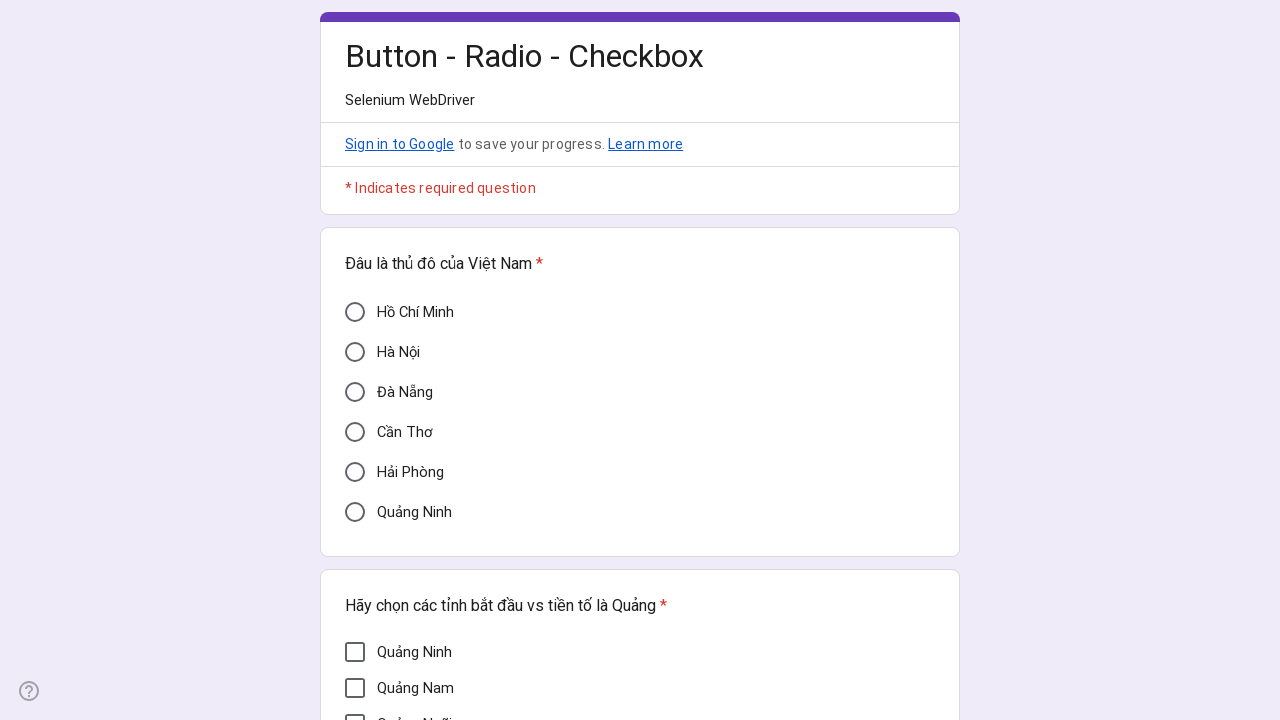

Clicked on 'Cần Thơ' radio button at (355, 432) on xpath=//div[@aria-label='Cần Thơ']
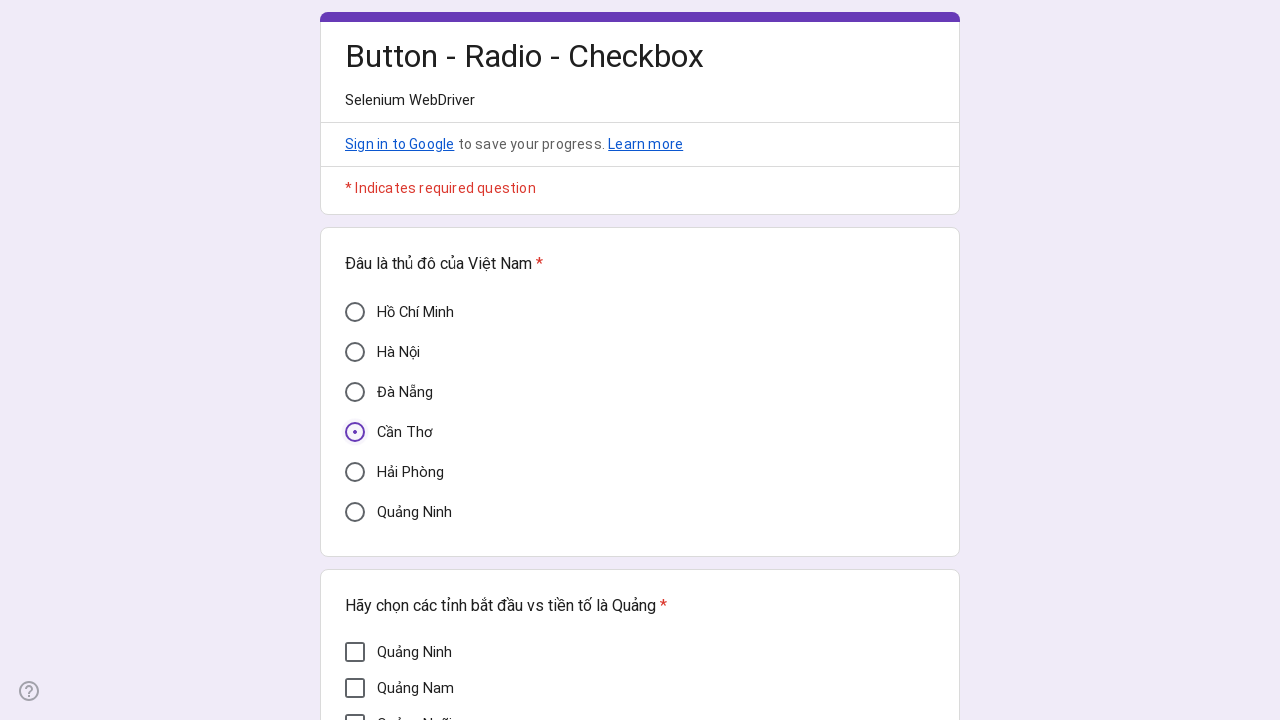

Verified 'Cần Thơ' radio button is selected (aria-checked='true')
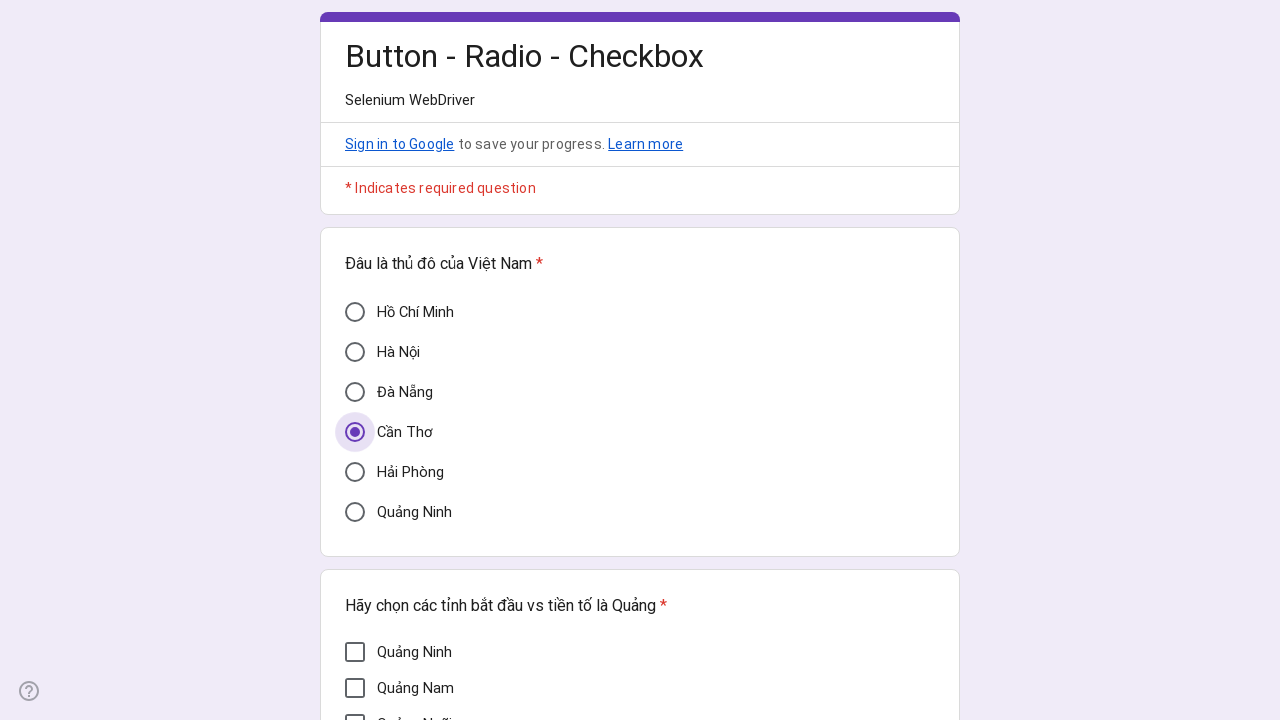

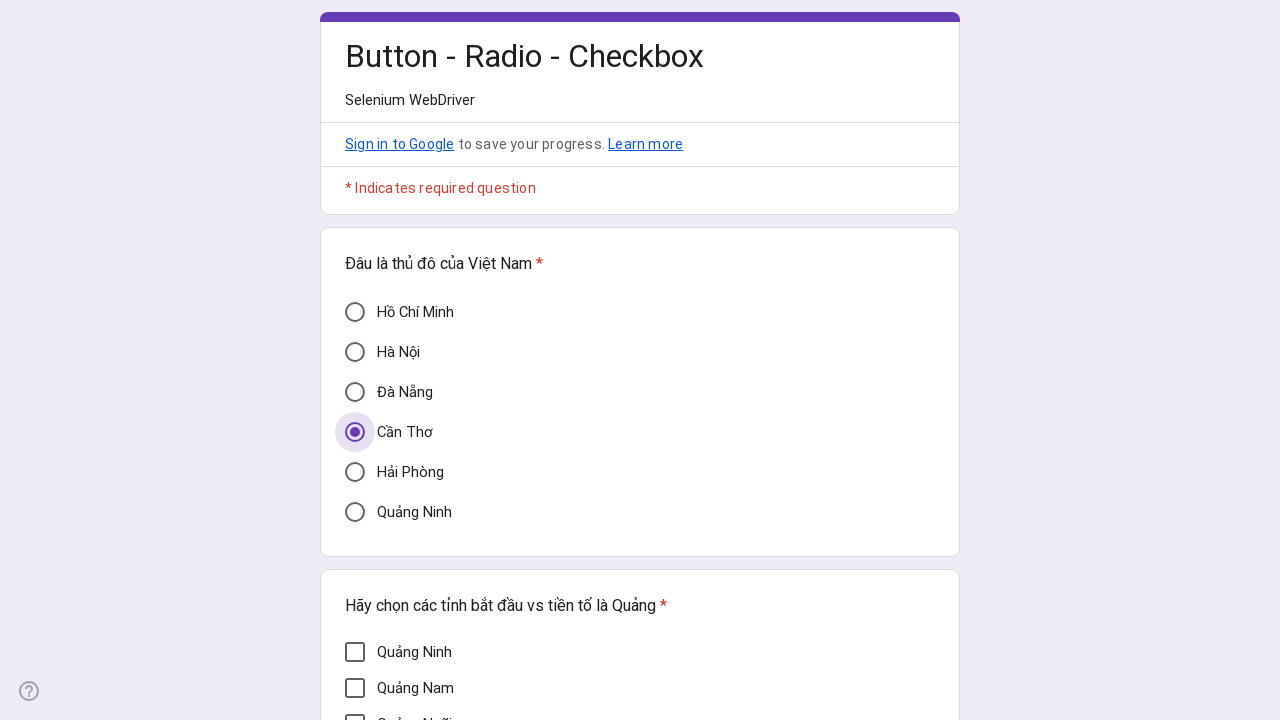